Tests the items remaining counter after completing one task

Starting URL: https://todolist.james.am/

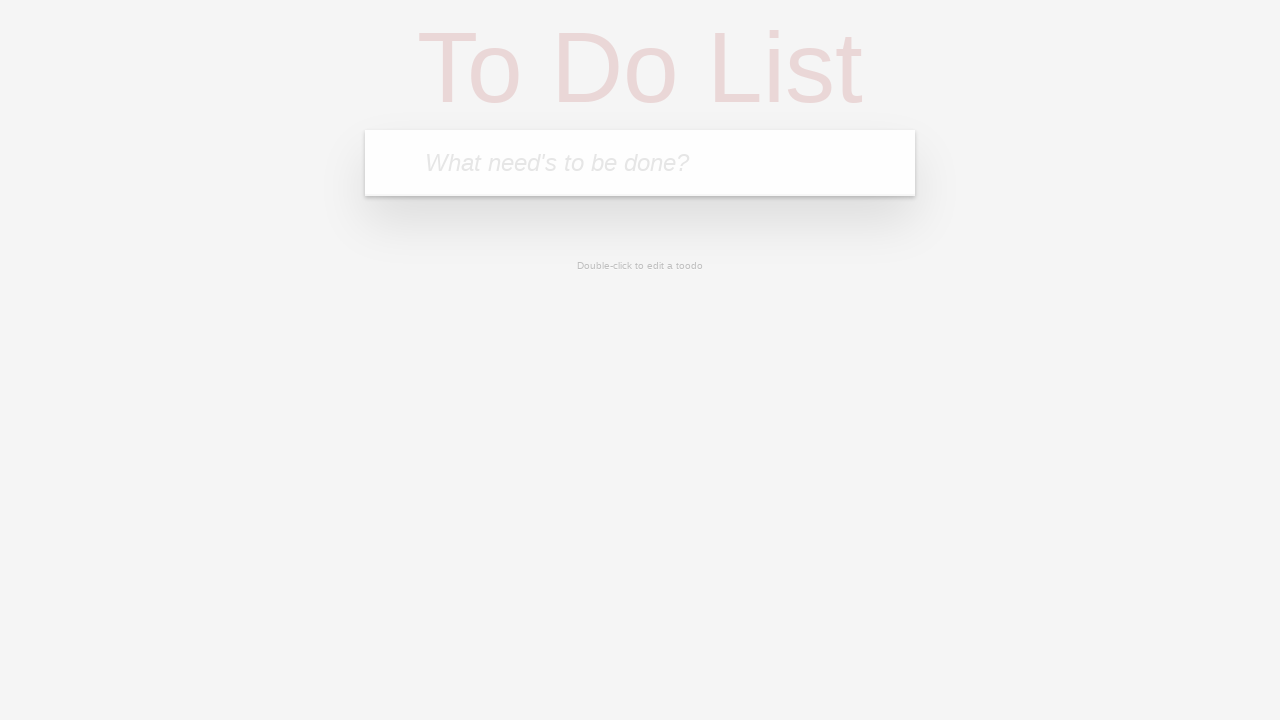

Filled input box with 'task 1' on input.new-todo
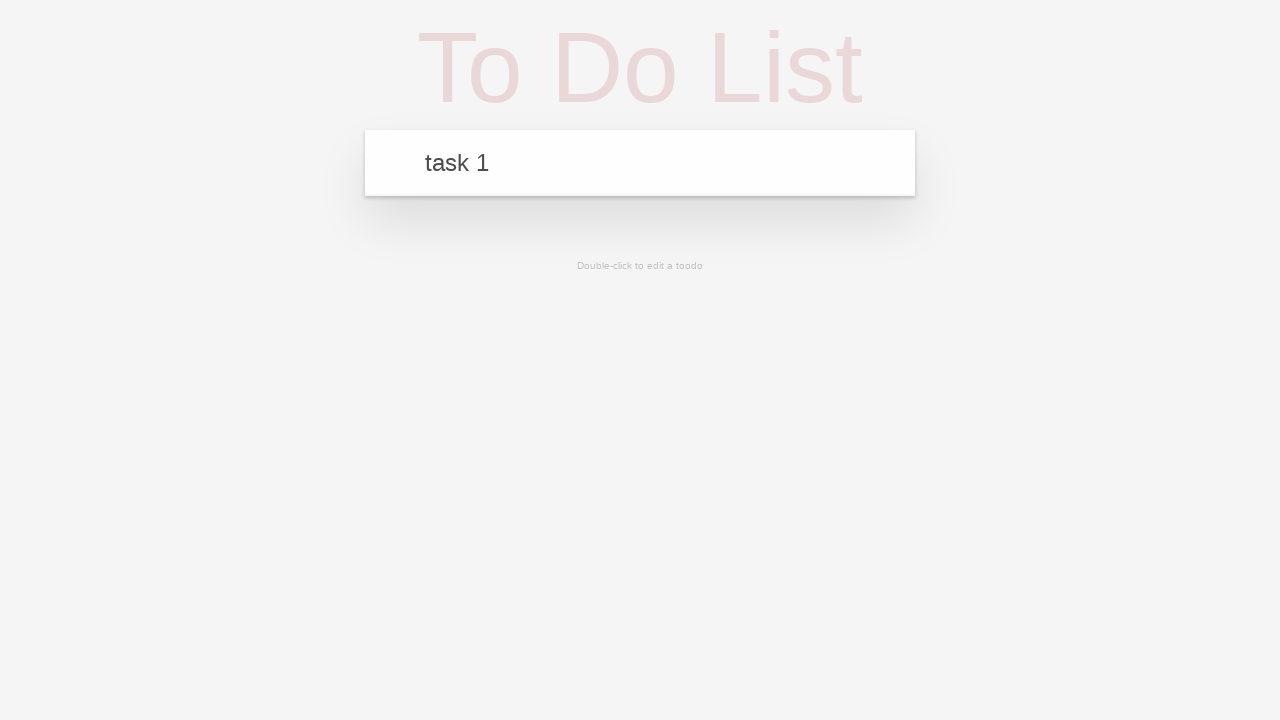

Pressed Enter to add first task on input.new-todo
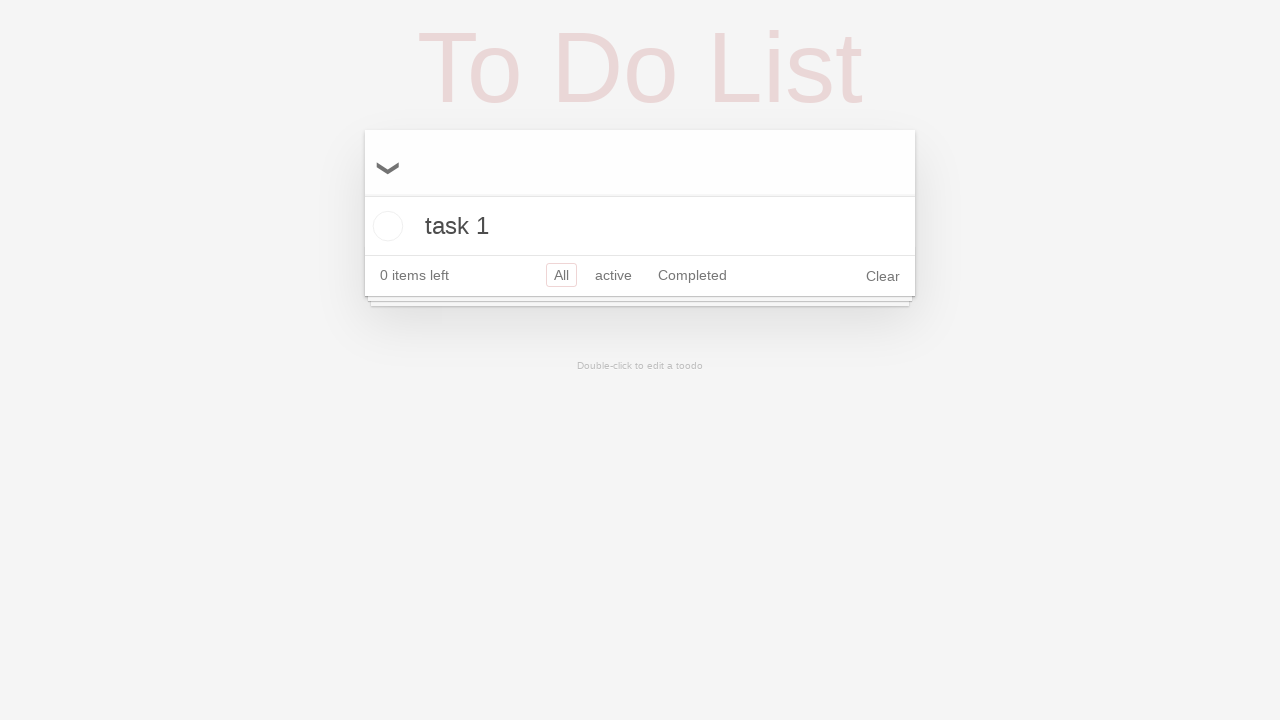

Filled input box with 'task 2' on input.new-todo
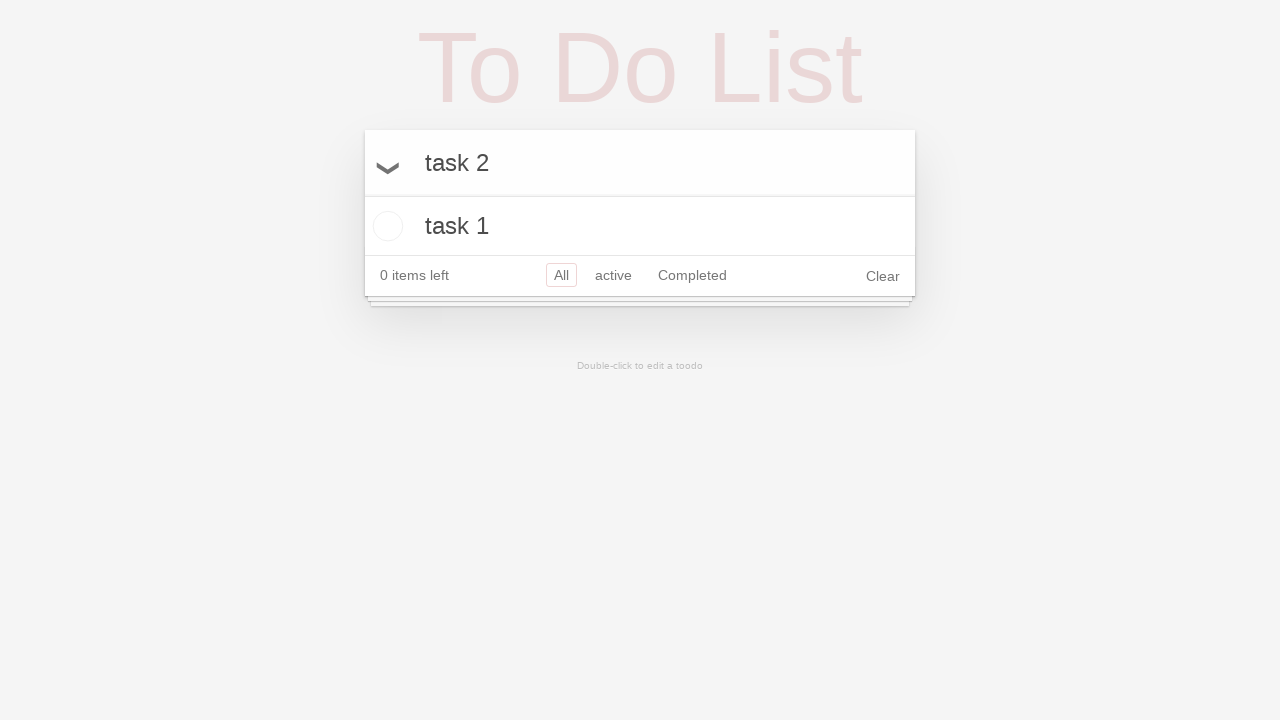

Pressed Enter to add second task on input.new-todo
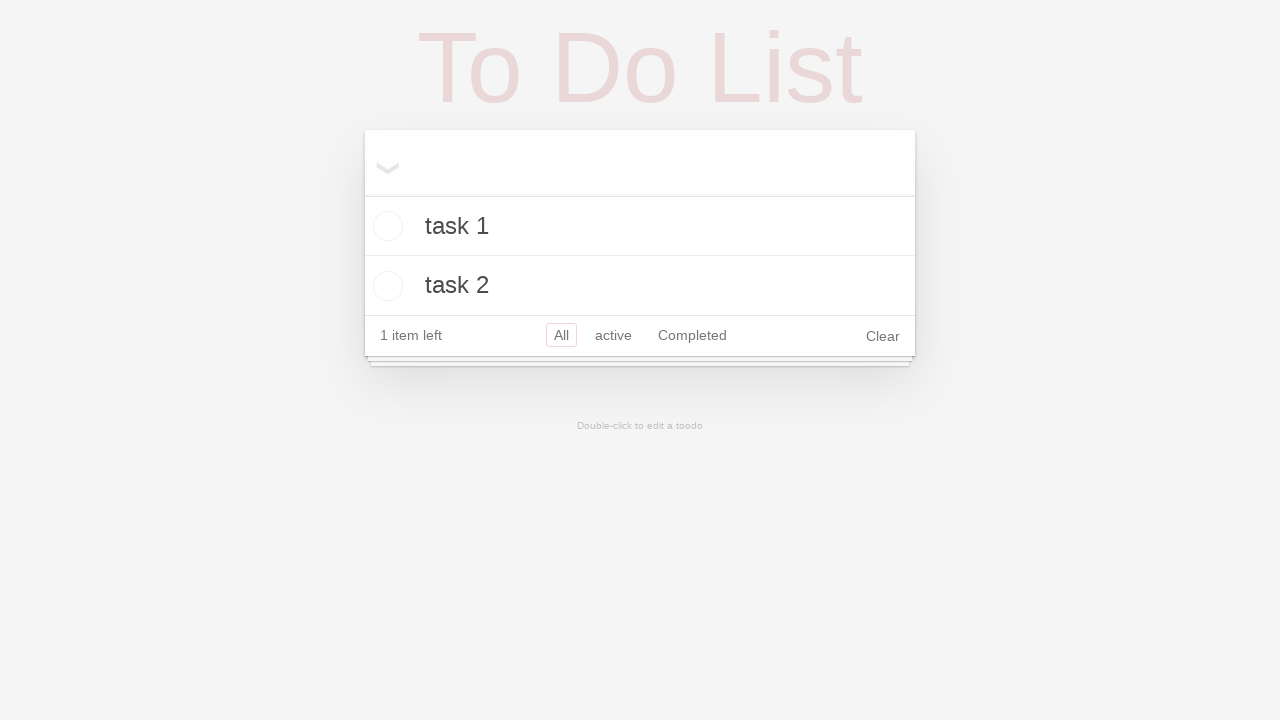

Filled input box with 'task 3' on input.new-todo
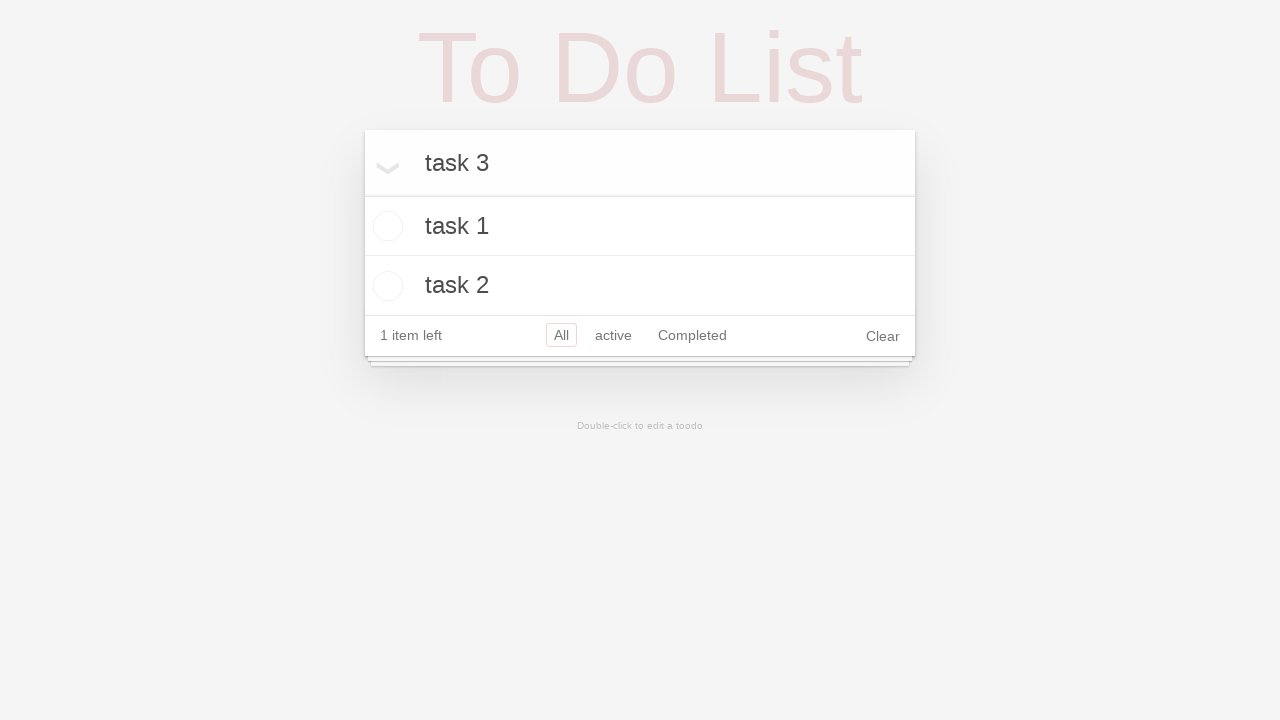

Pressed Enter to add third task on input.new-todo
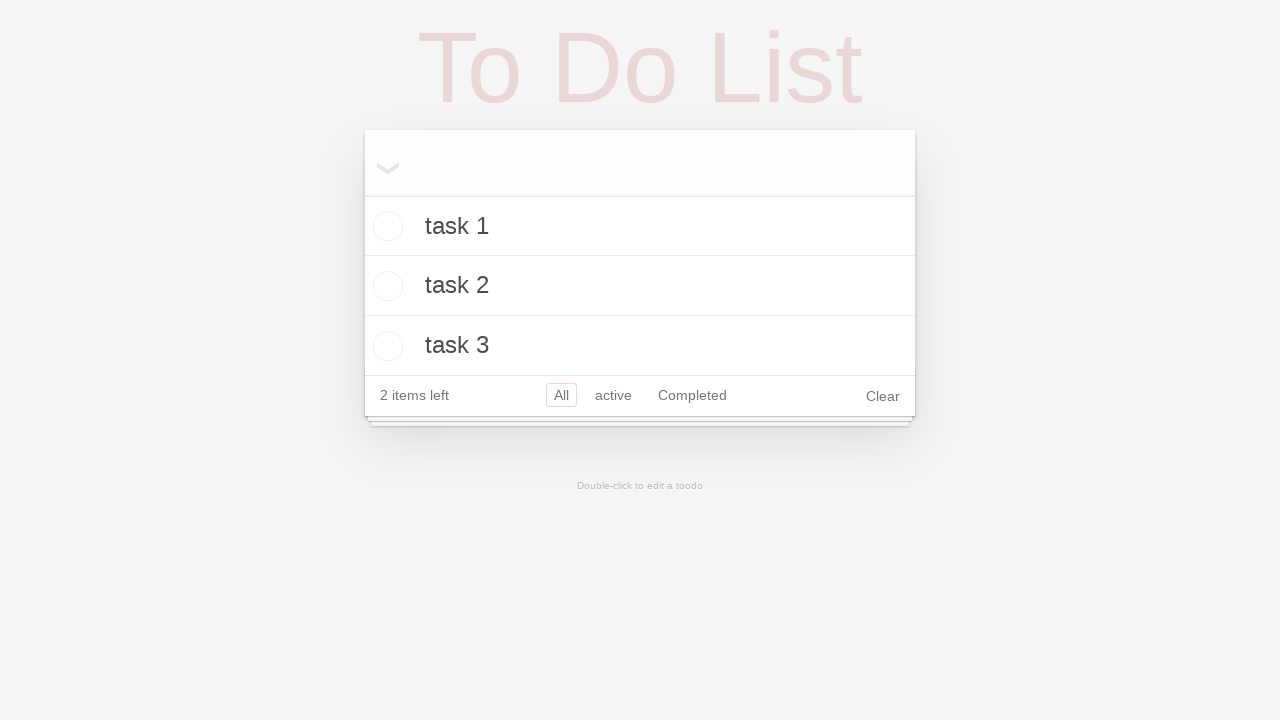

Clicked toggle to complete first task at (385, 226) on ul.todo-list li:first-child .toggle
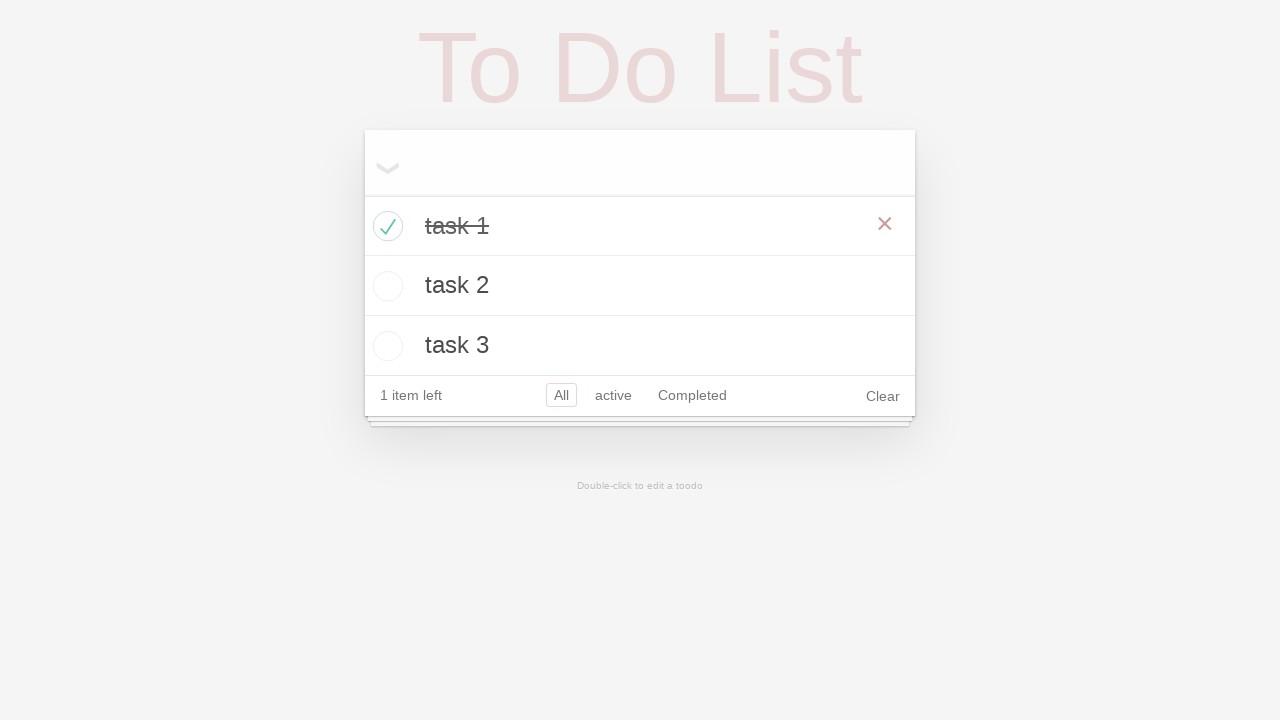

Items remaining counter updated after completing first task
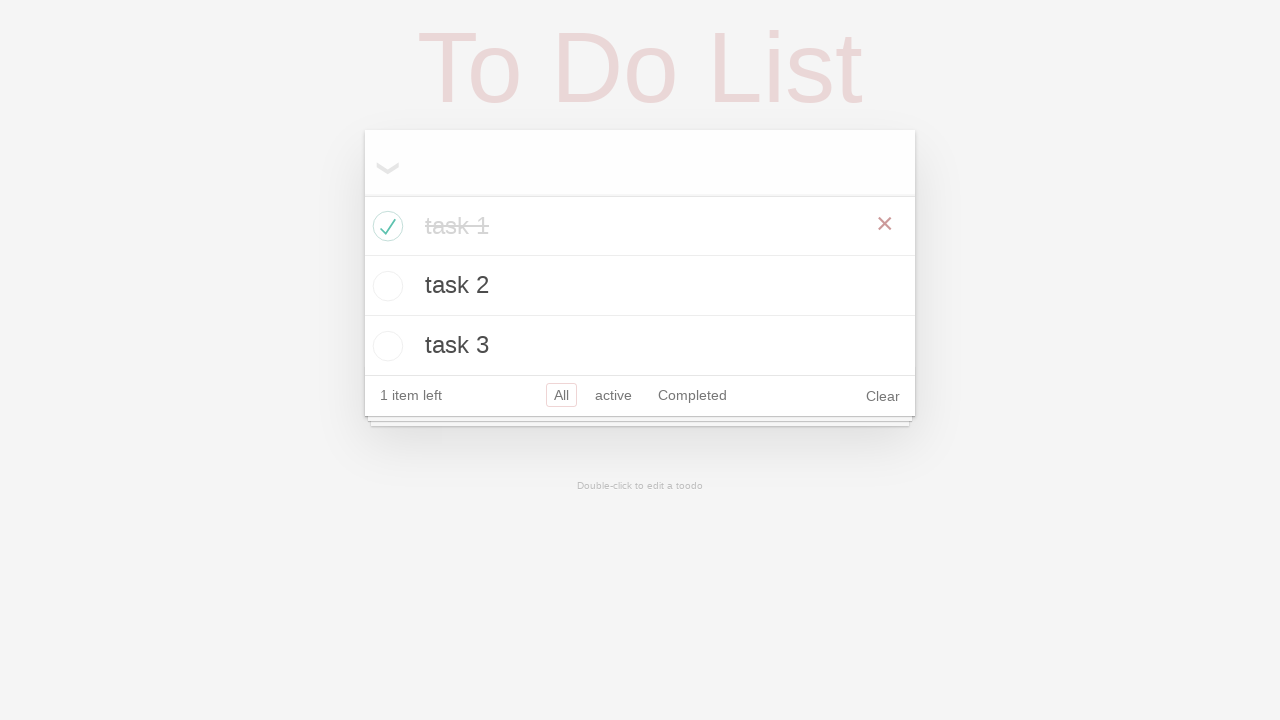

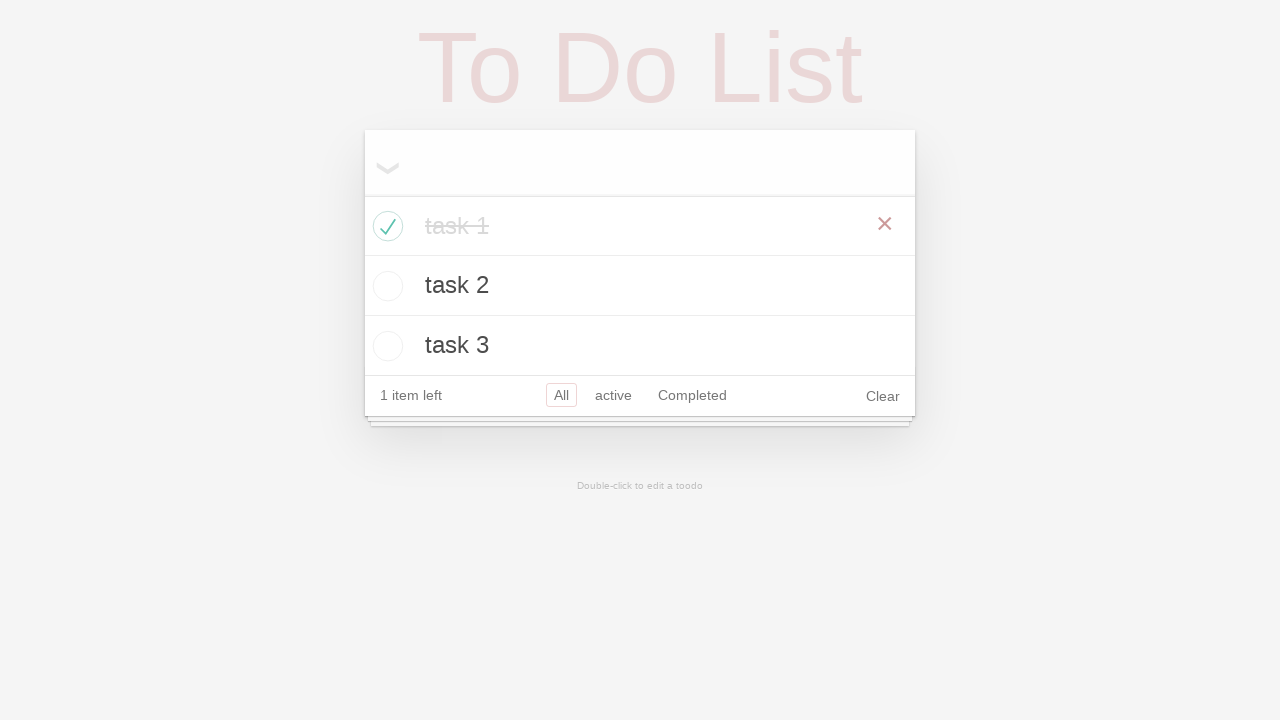